Tests a sum calculator by entering two numbers and clicking the Get Sum button to verify the result

Starting URL: https://www.lambdatest.com/selenium-playground/simple-form-demo

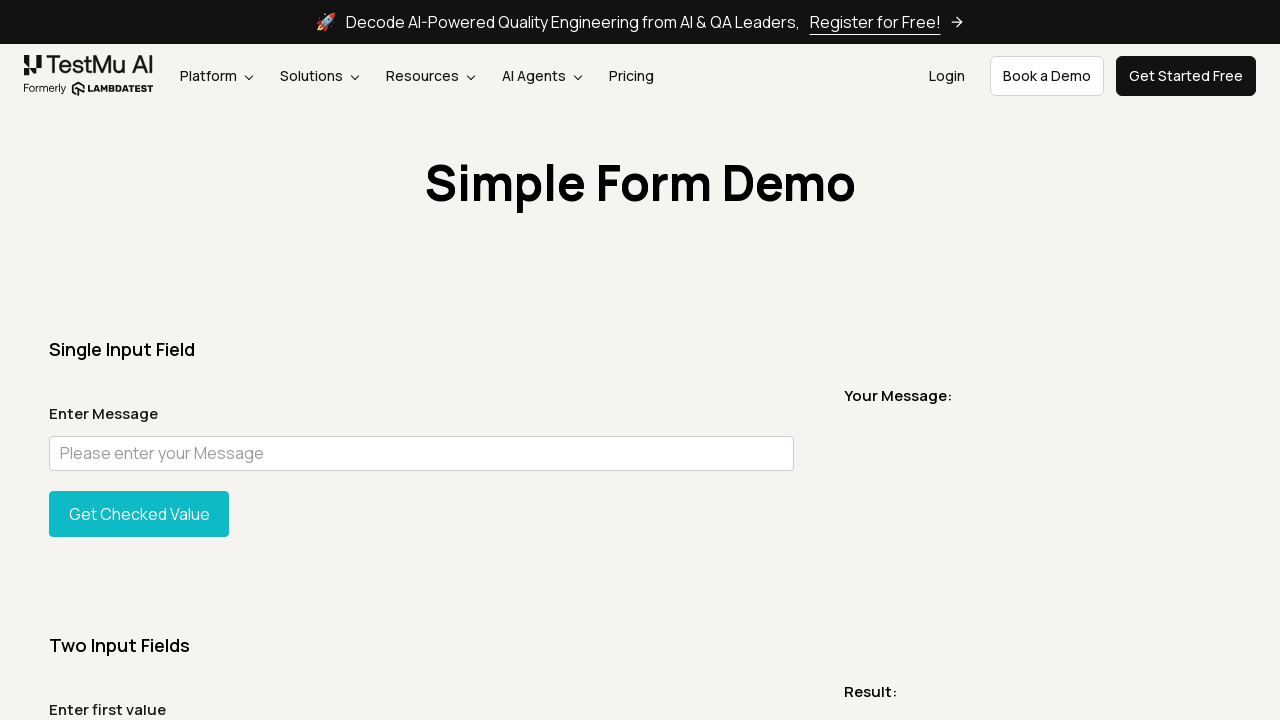

Entered first number '121' in sum1 field on #sum1
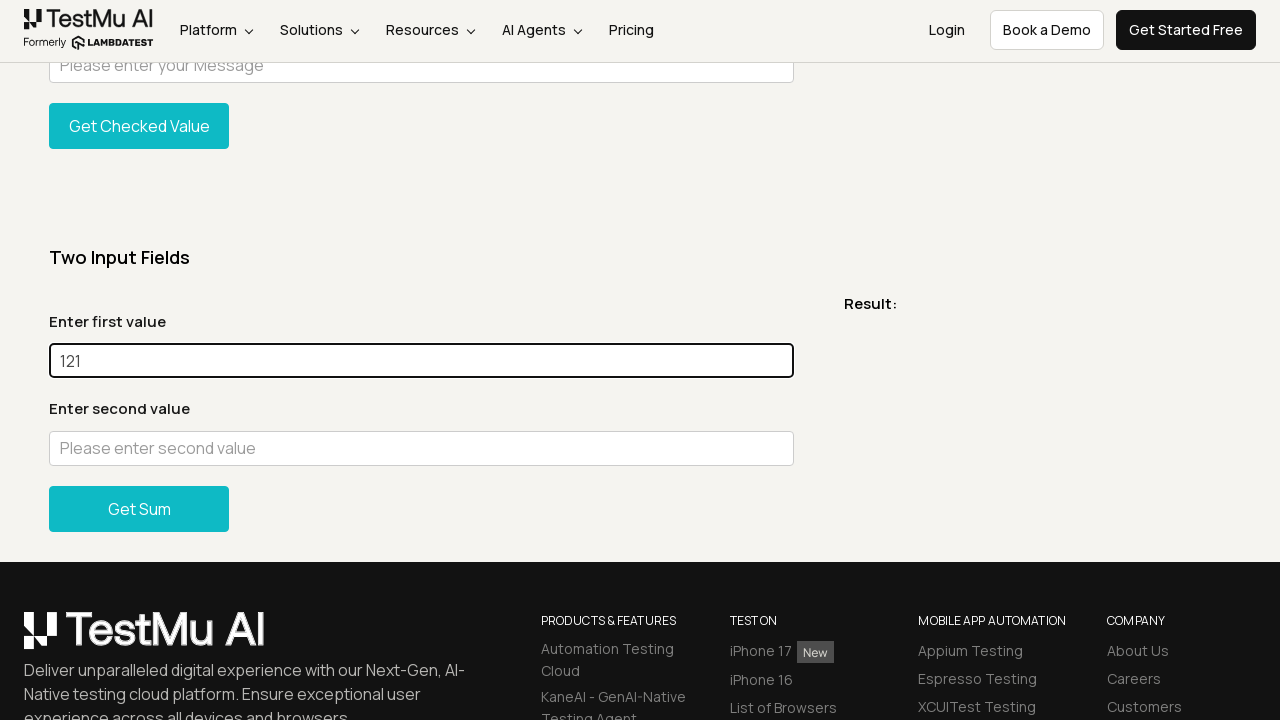

Entered second number '546' in sum2 field on #sum2
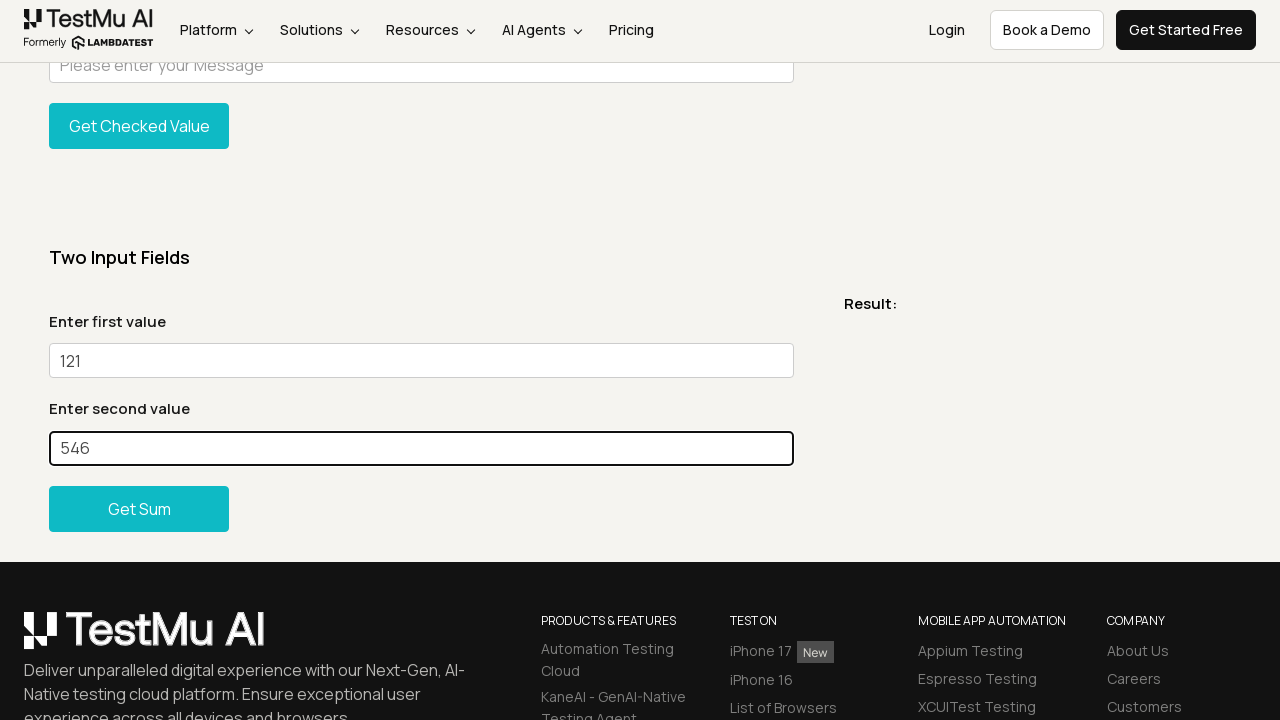

Clicked the Get Sum button at (139, 508) on xpath=//button[contains(text(),"Get Sum")]
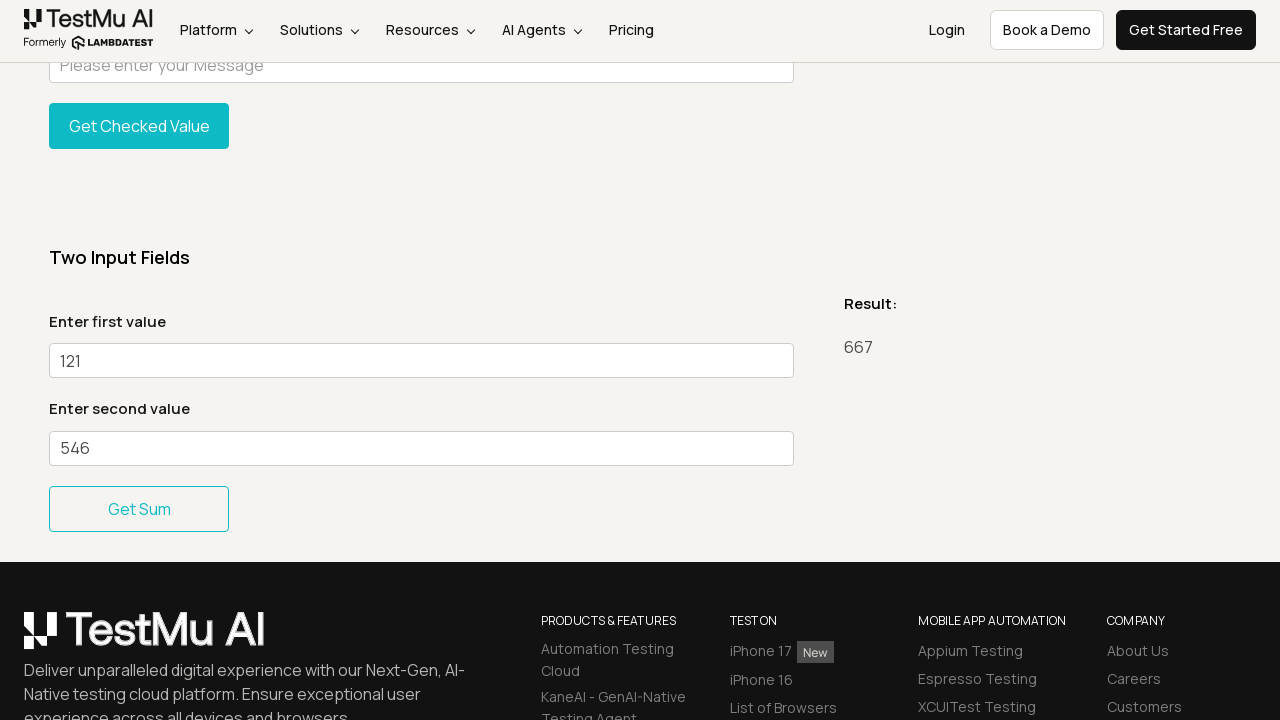

Sum result appeared in addmessage element
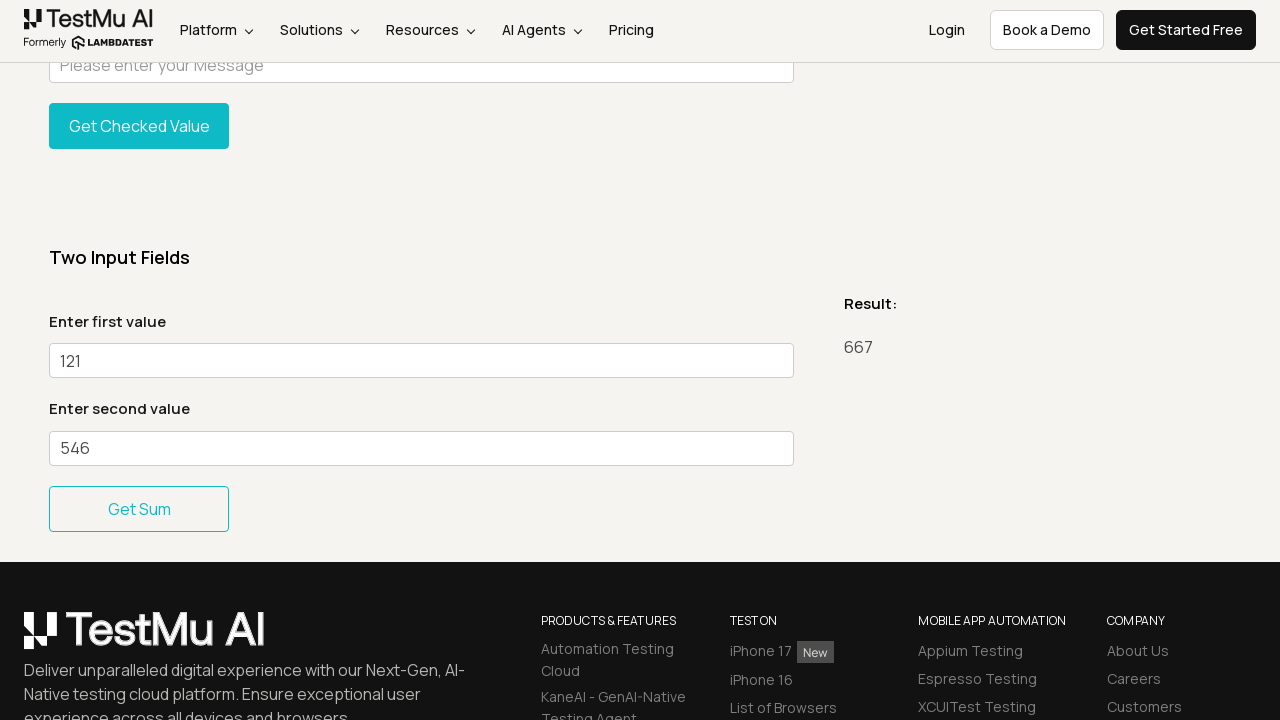

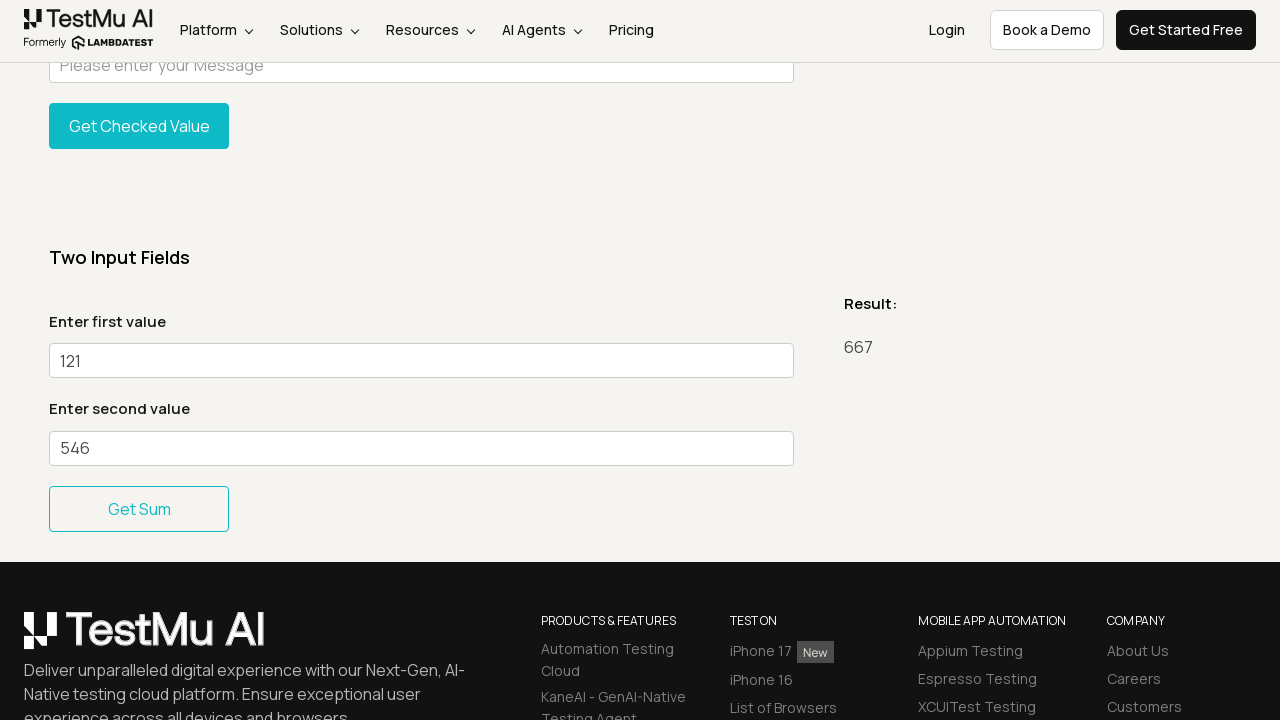